Tests a todo application by adding a new todo item, marking it as complete, clearing completed todos, and verifying the todo is removed.

Starting URL: https://devmountain.github.io/qa_todos/

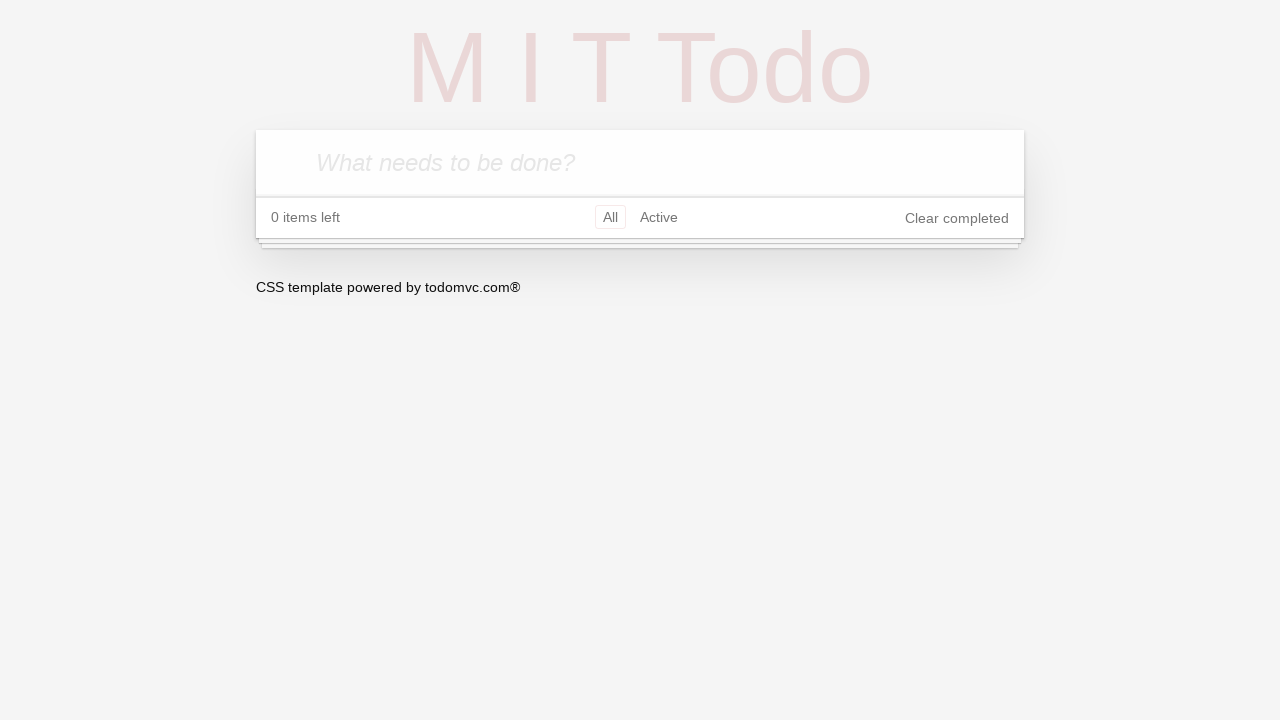

Todo input field is visible
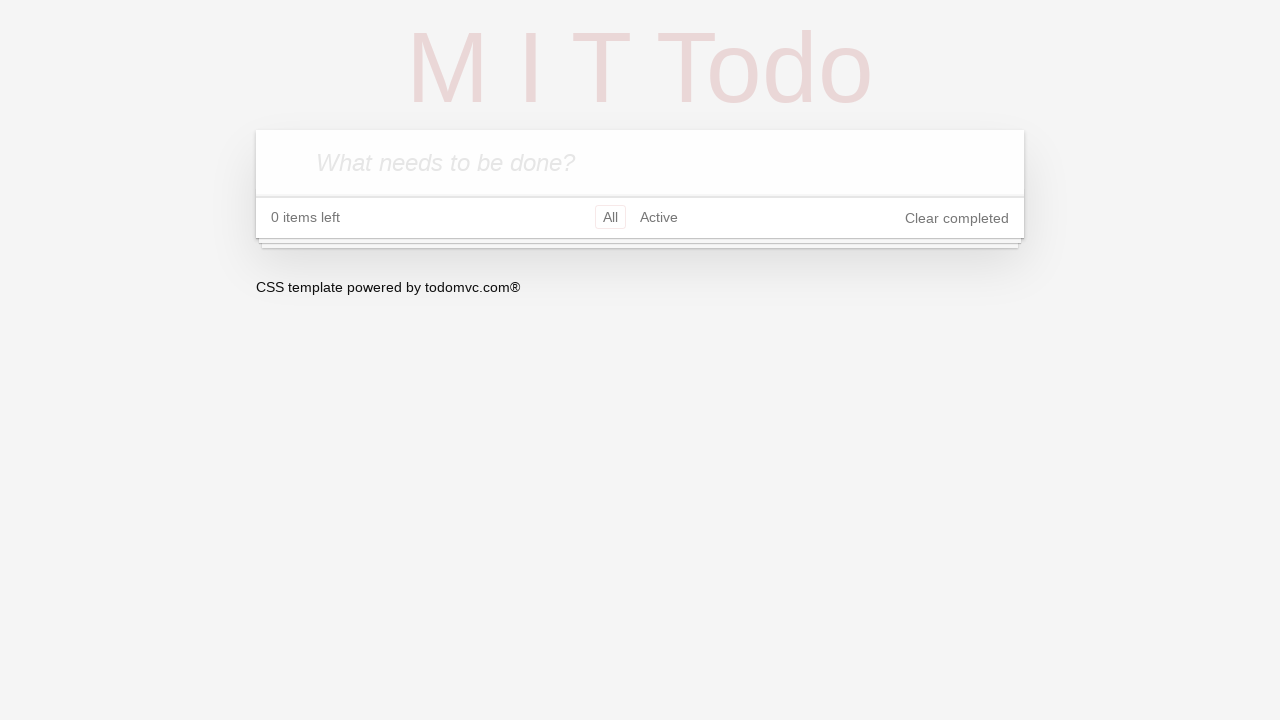

Filled todo input field with 'Test To-Do' on .new-todo
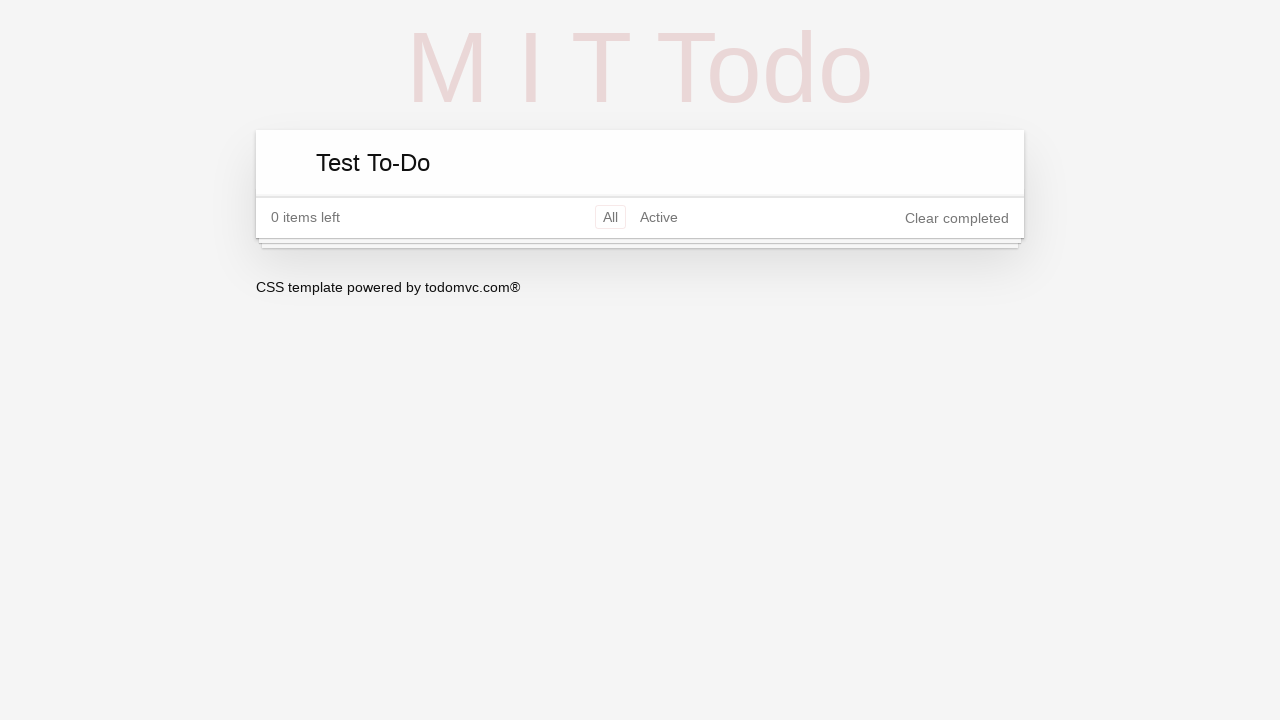

Pressed Enter to add the todo on .new-todo
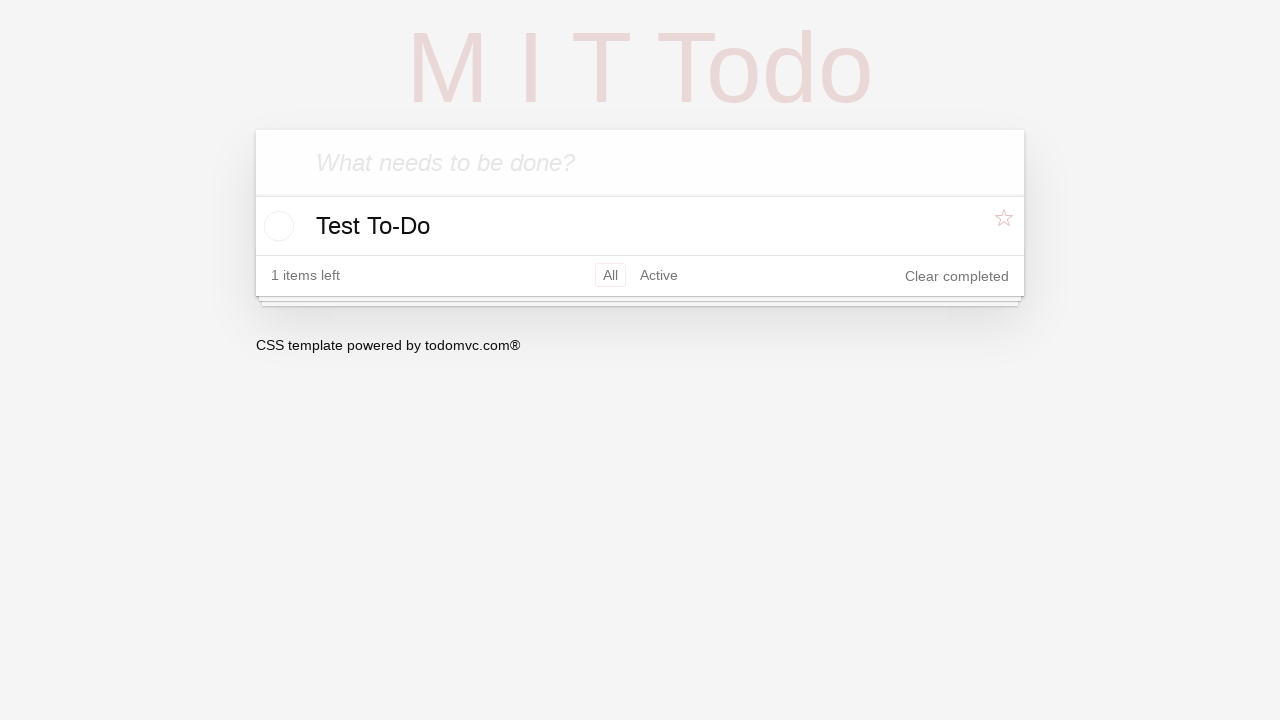

Todo item appeared in the list
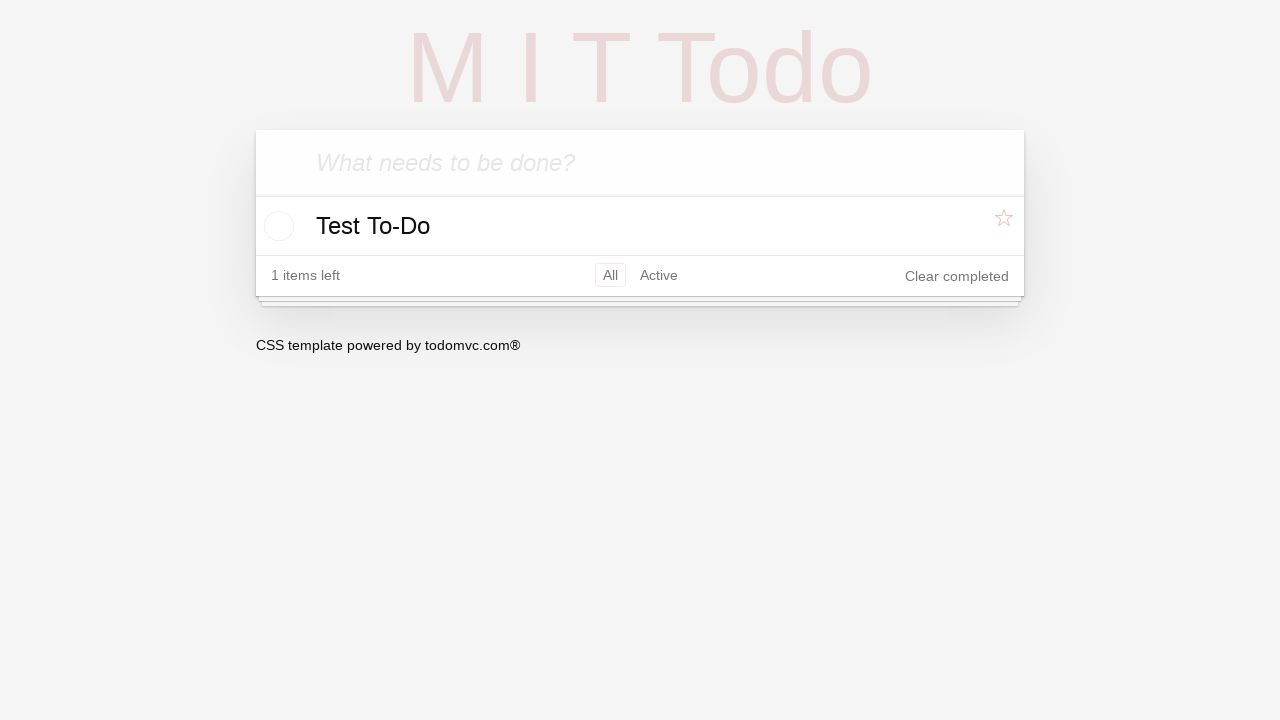

Clicked checkbox to mark todo as complete at (276, 226) on li.todo input
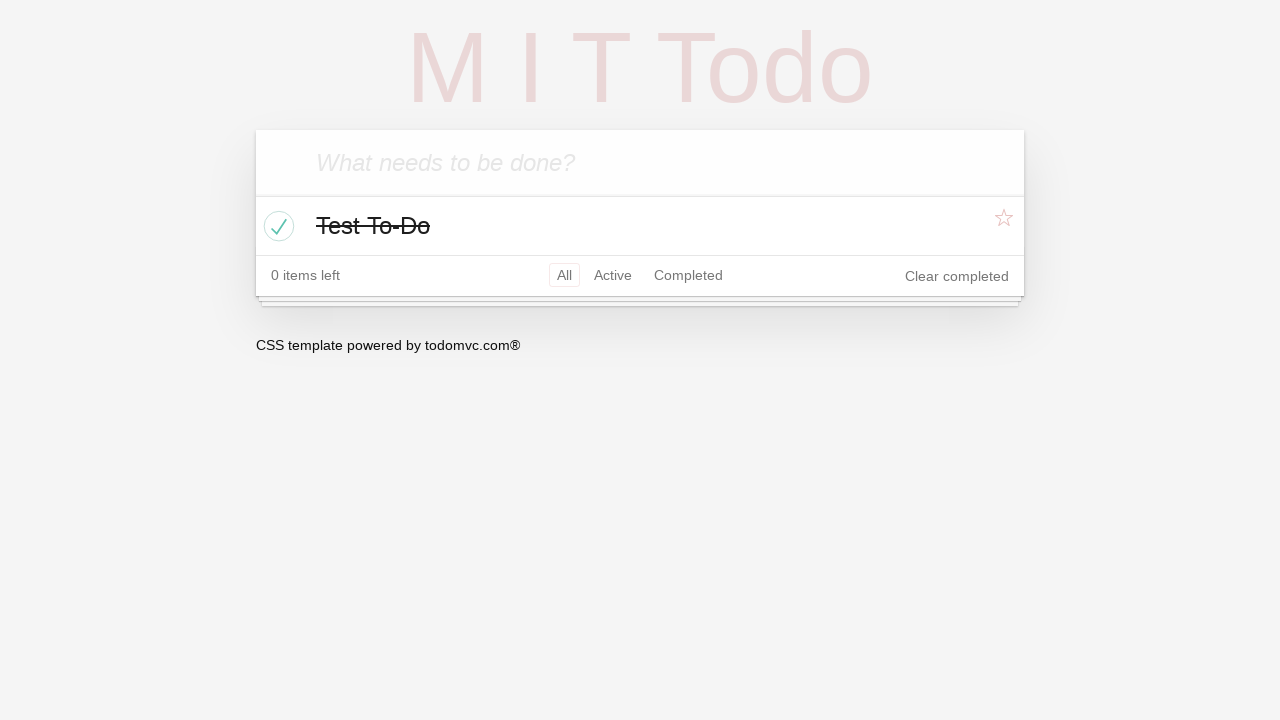

Clicked the 'Clear completed' button at (957, 276) on button.clear-completed
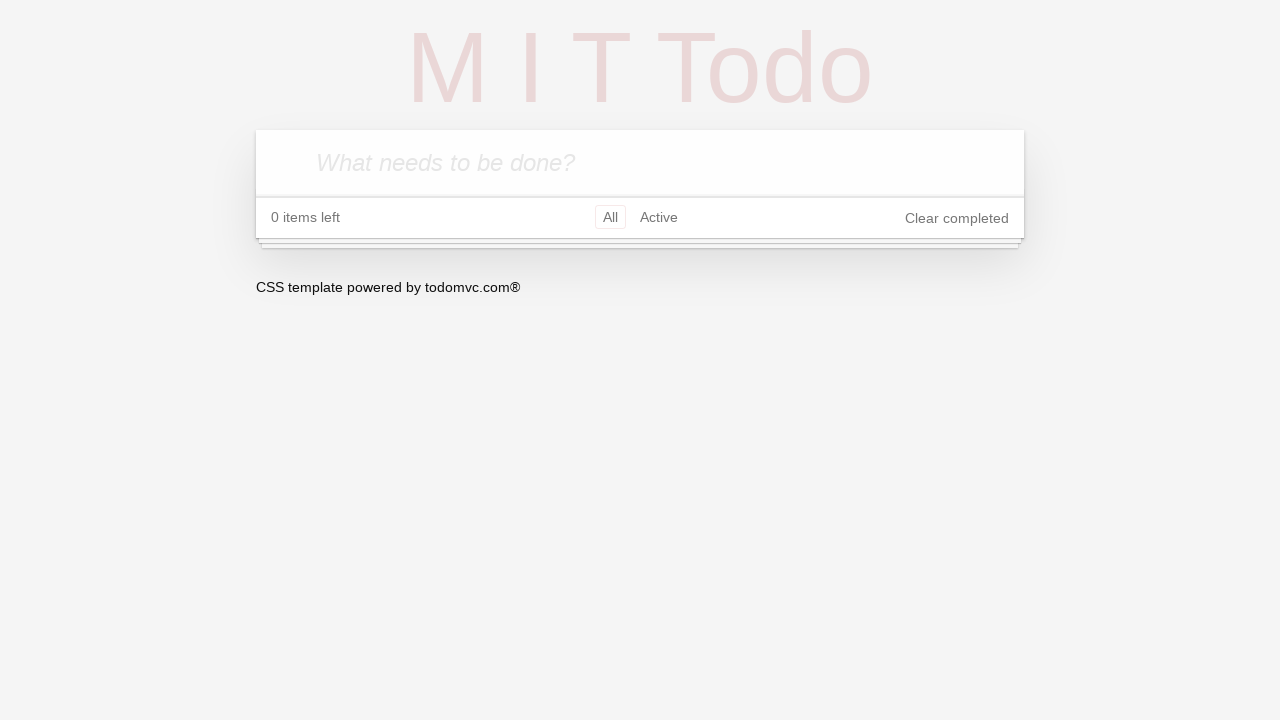

Waited for DOM to update after clearing completed todos
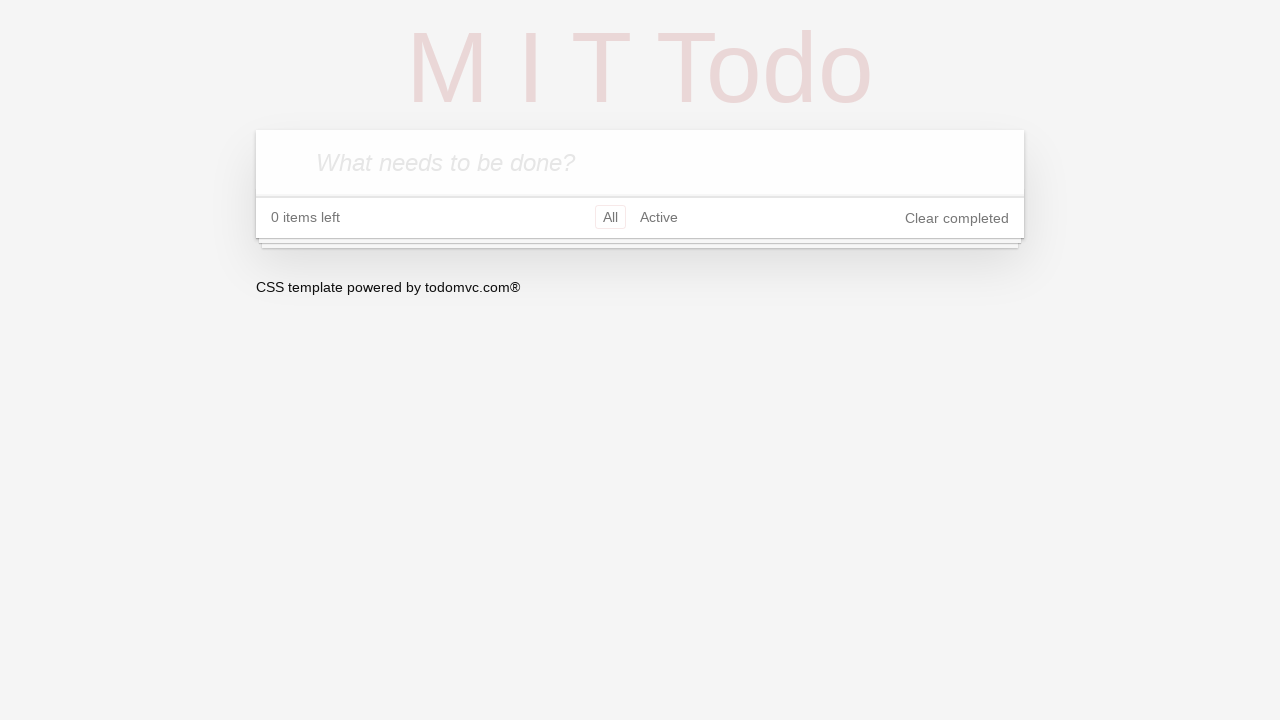

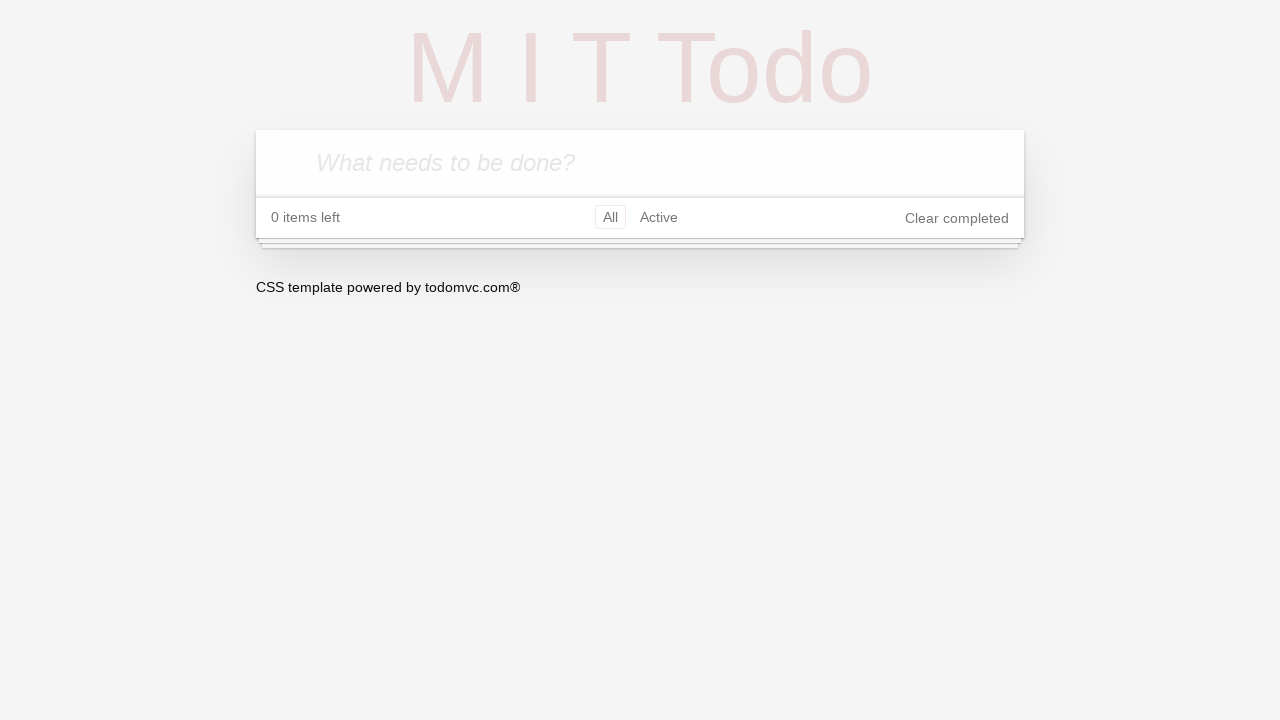